Tests implicit wait functionality by clicking a button that dynamically adds elements and verifying the element appears

Starting URL: https://www.selenium.dev/selenium/web/dynamic.html

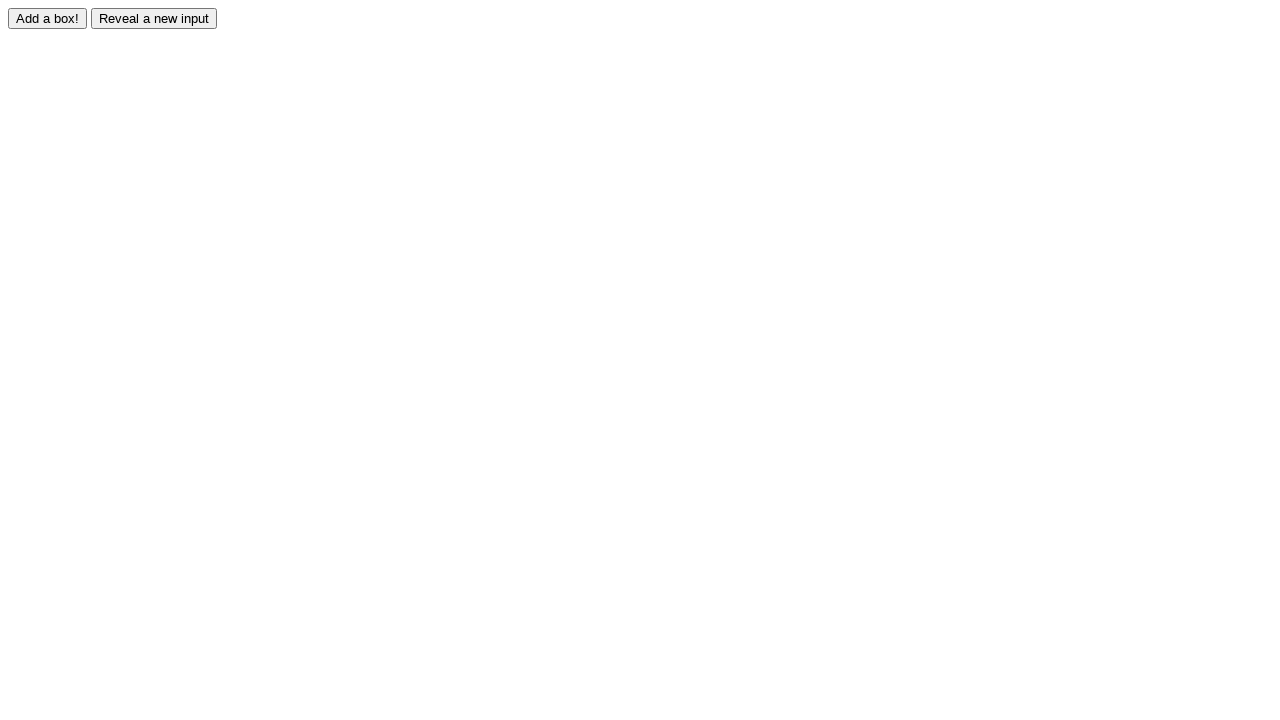

Clicked the adder button to dynamically add a new element at (48, 18) on #adder
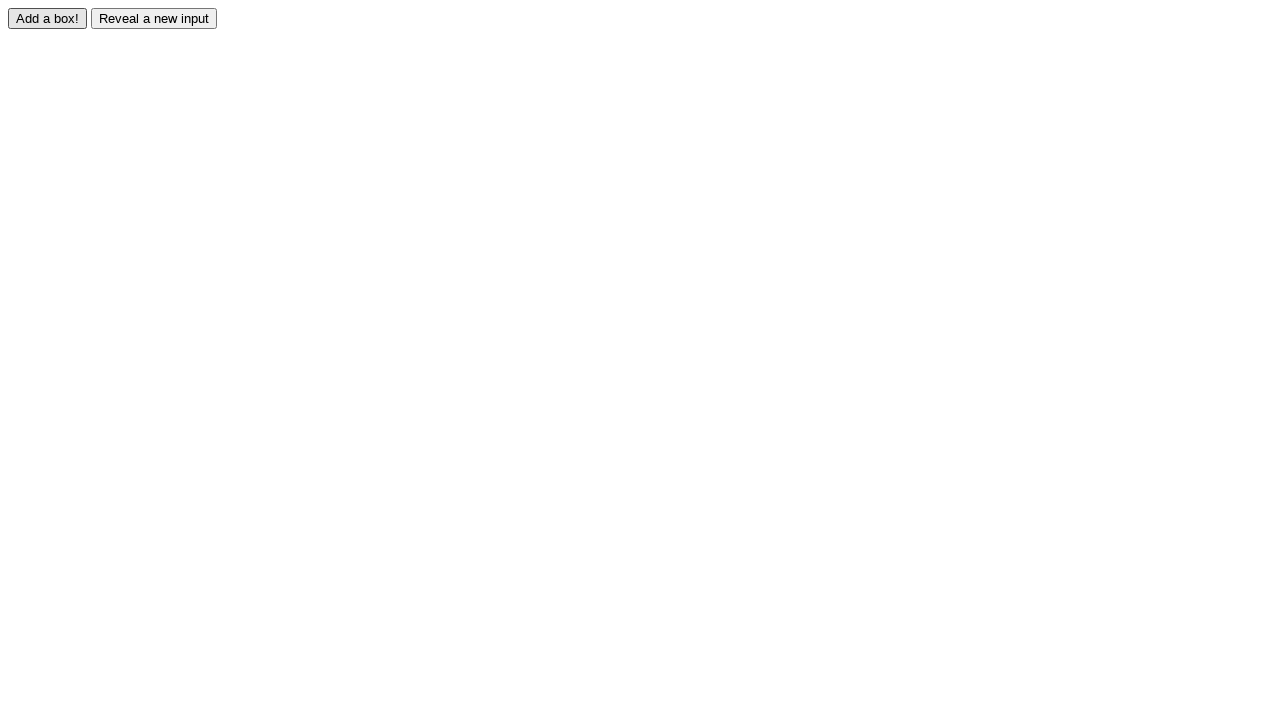

Waited for and found the dynamically added element with ID box0
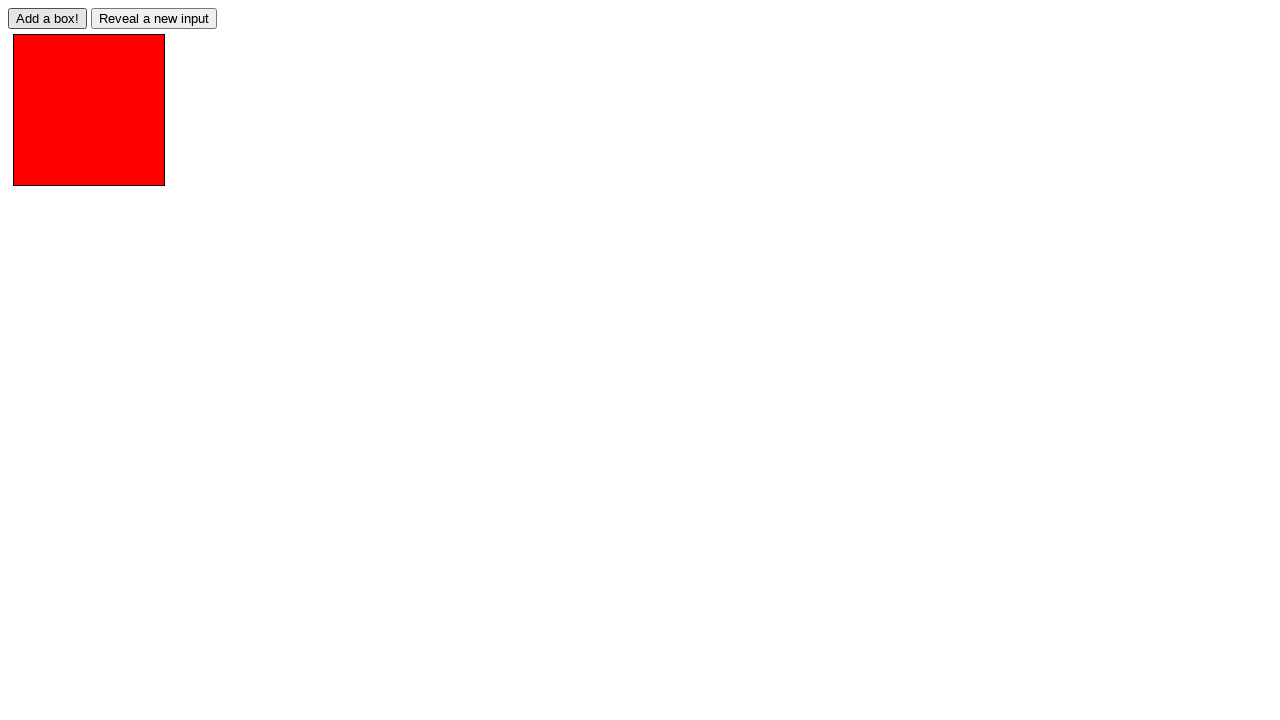

Verified the dynamically added element has the expected 'redbox' class
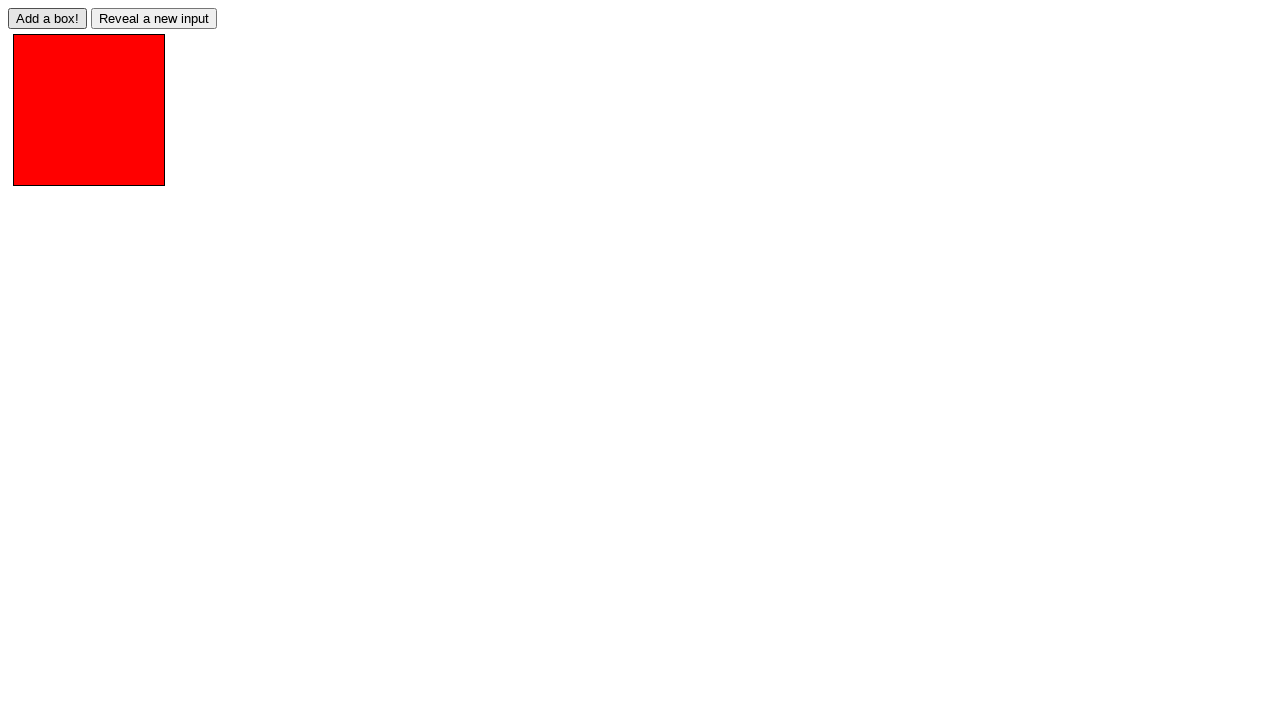

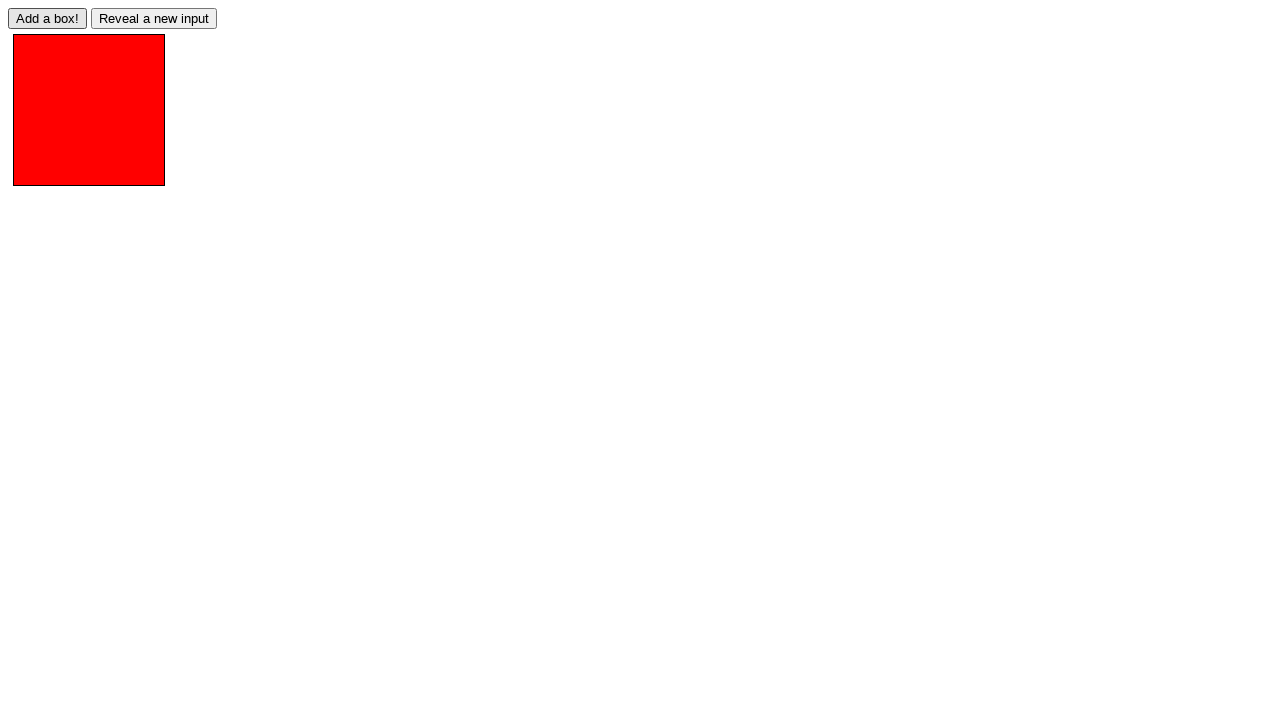